Tests drag and drop functionality on jQuery UI demo page by dragging an element from source to destination within an iframe

Starting URL: https://jqueryui.com/droppable/

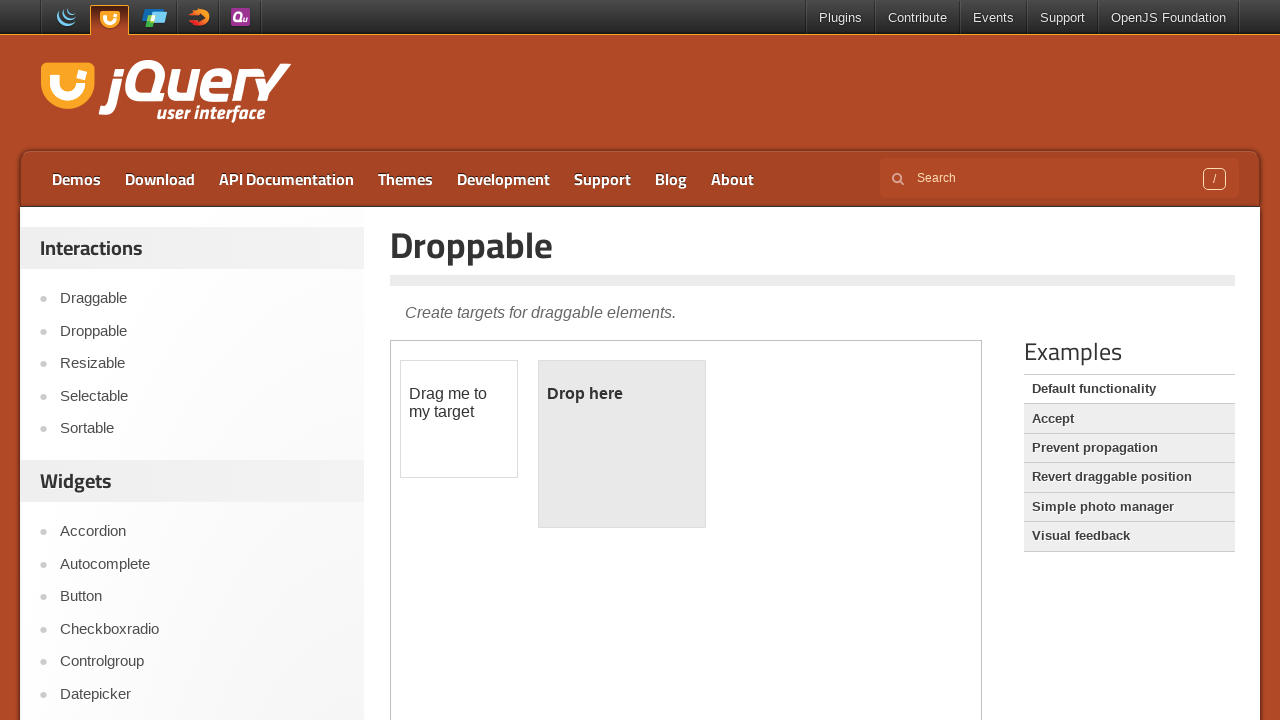

Navigated to jQuery UI droppable demo page
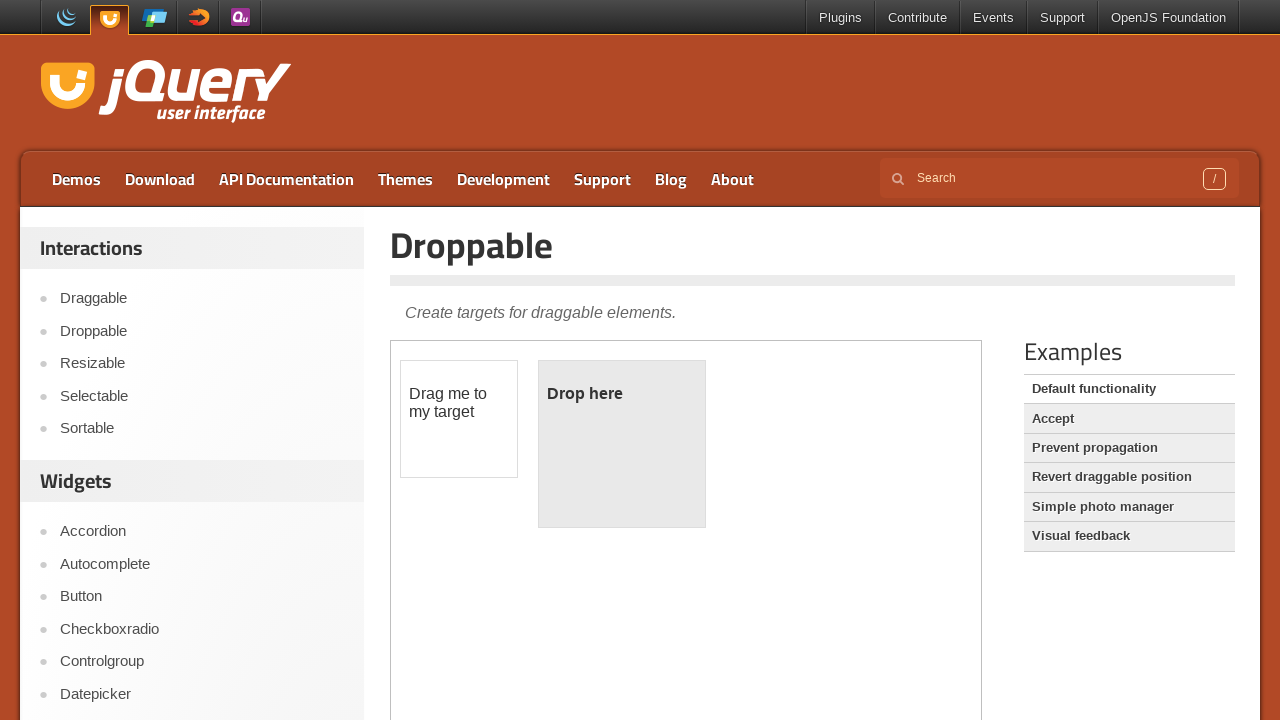

Located the demo iframe
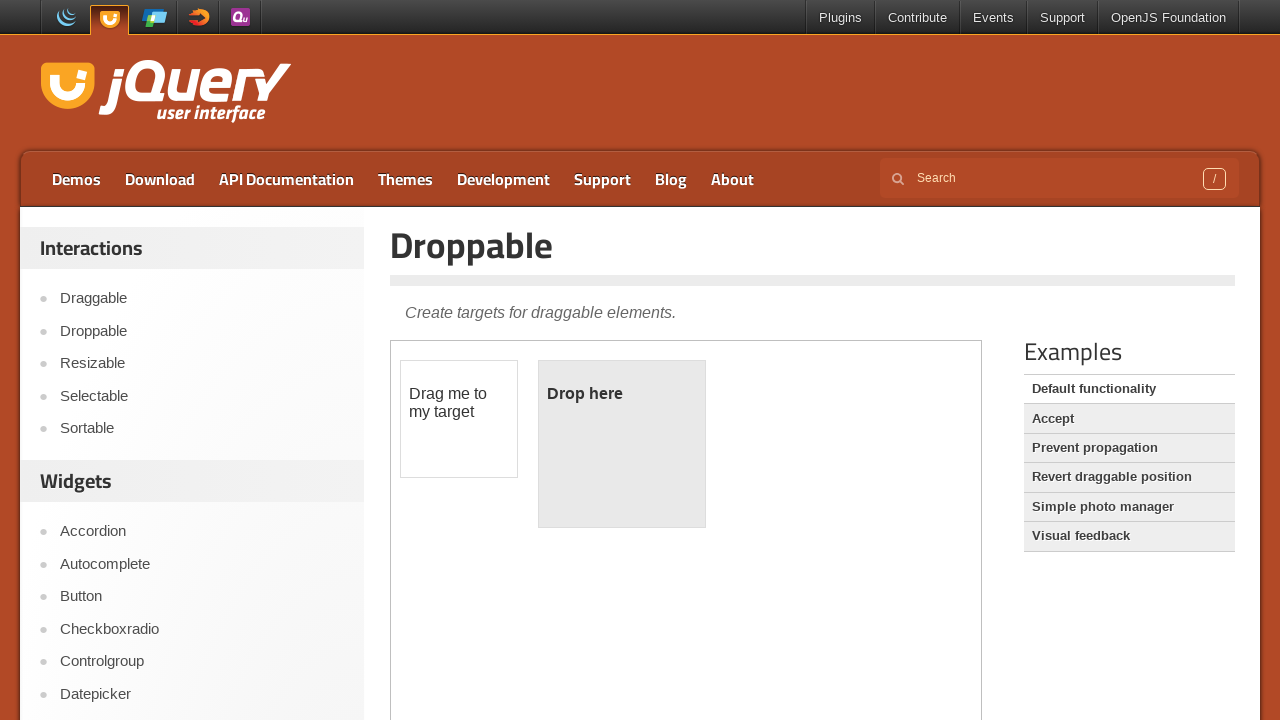

Located the draggable element
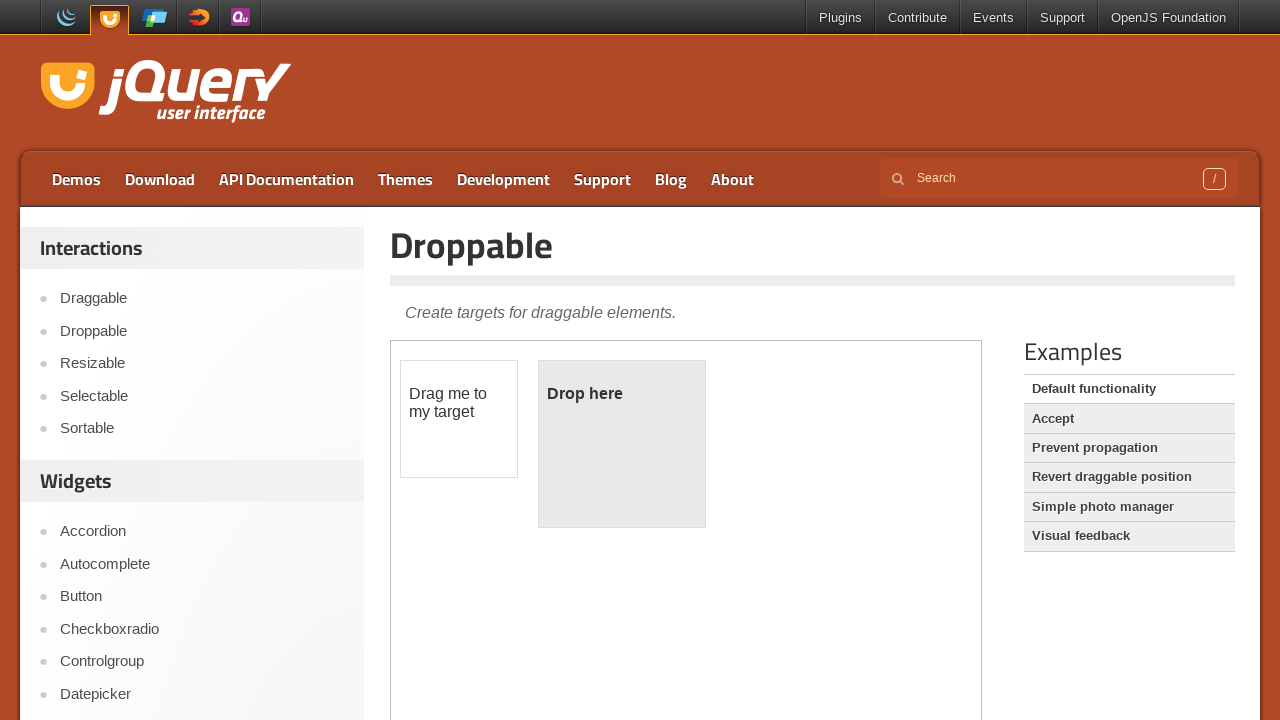

Located the droppable element
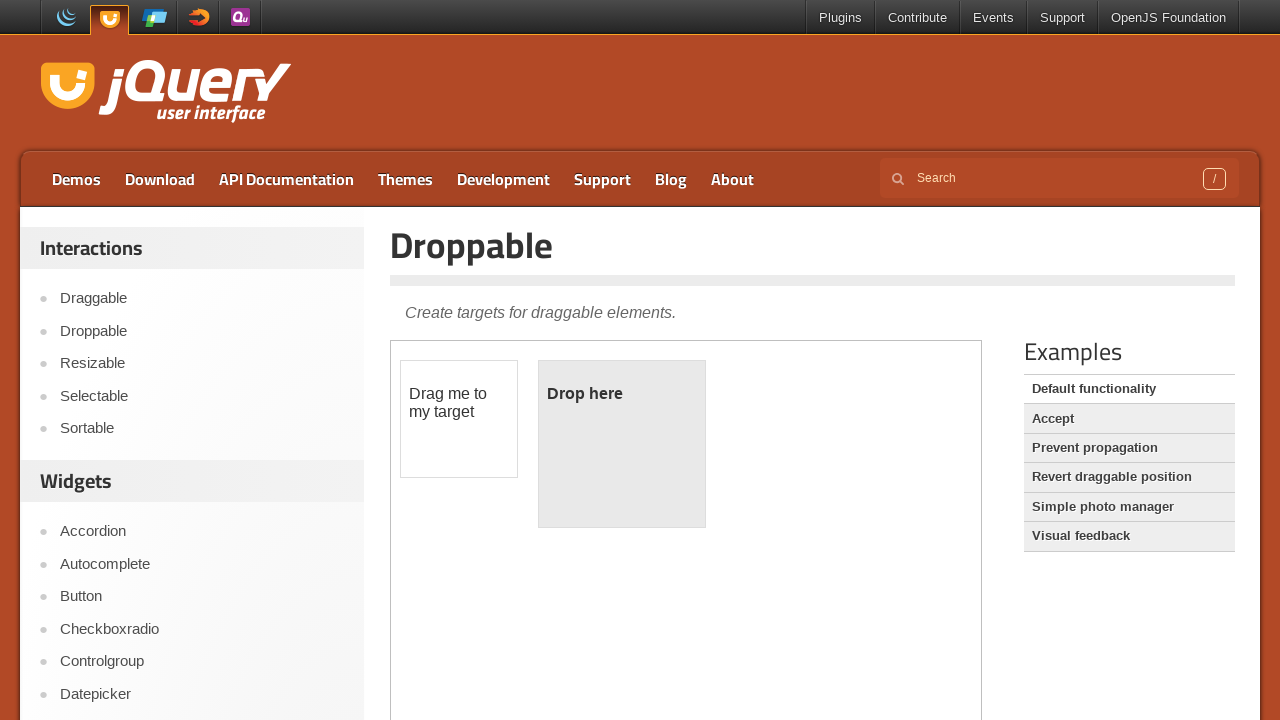

Dragged the element from source to destination at (622, 444)
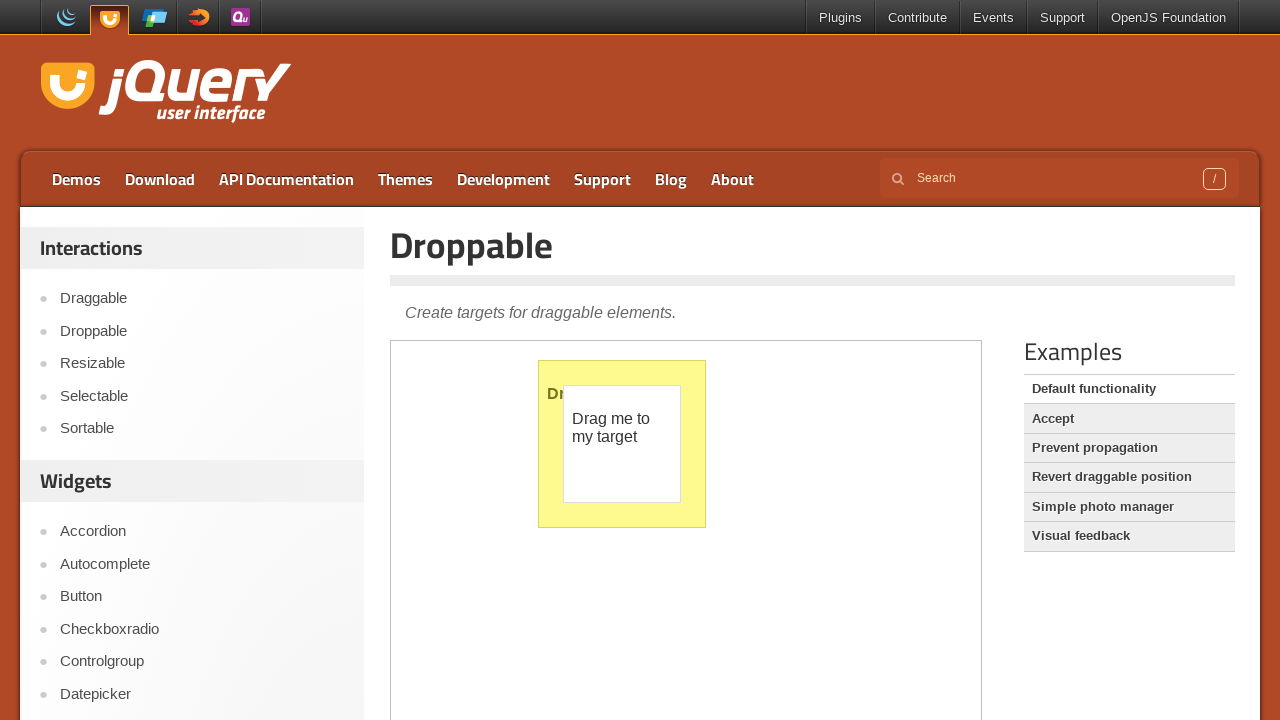

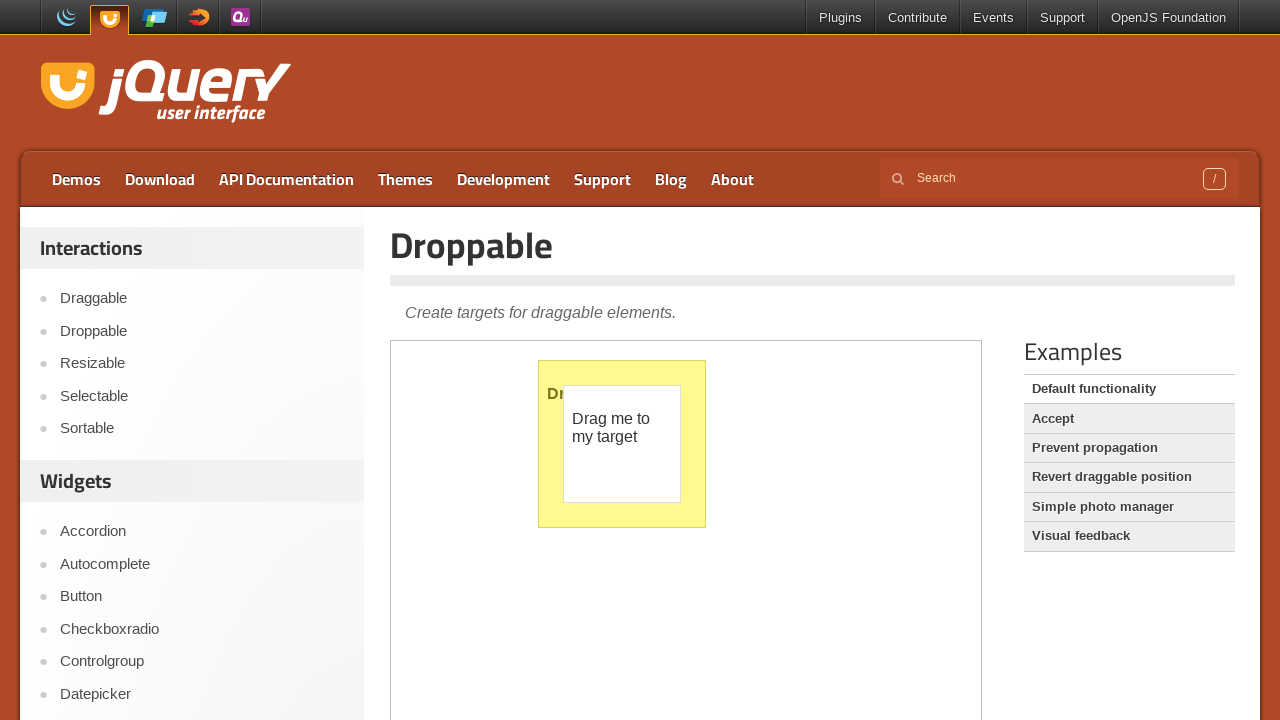